Tests sorting the Email column in ascending order by clicking the column header and verifying the text values are sorted alphabetically.

Starting URL: http://the-internet.herokuapp.com/tables

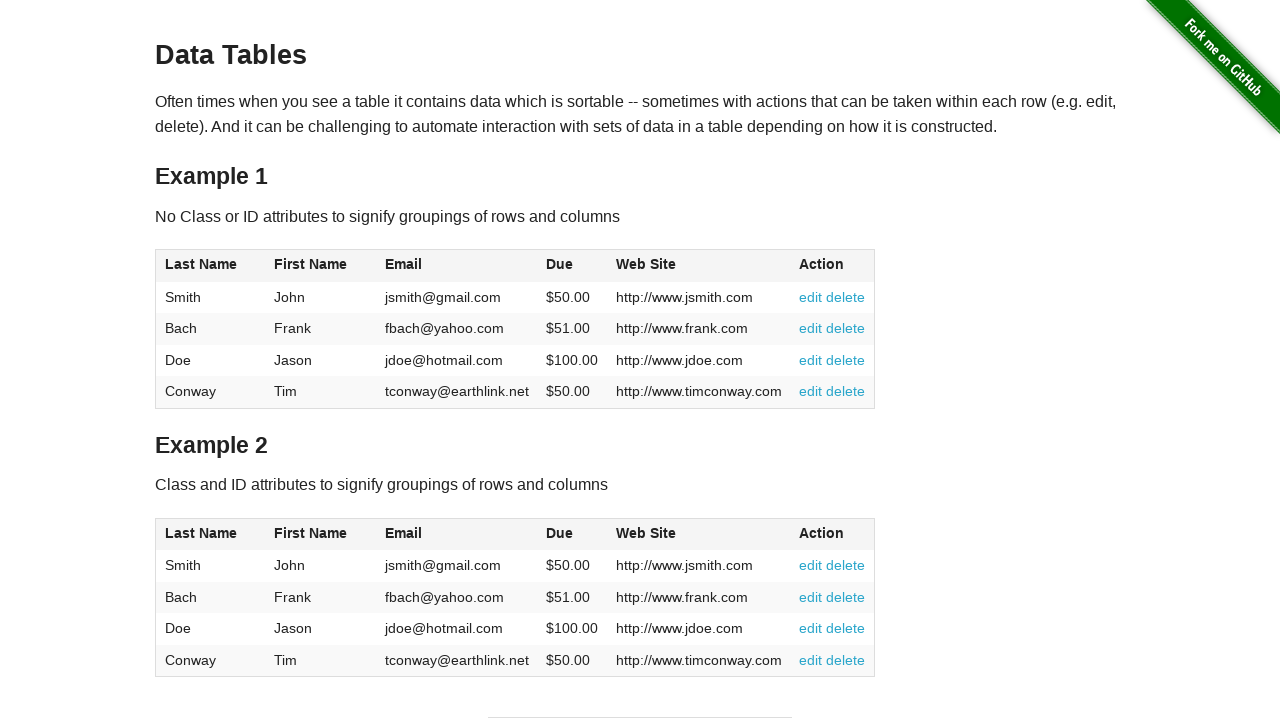

Clicked Email column header to sort ascending at (457, 266) on #table1 thead tr th:nth-of-type(3)
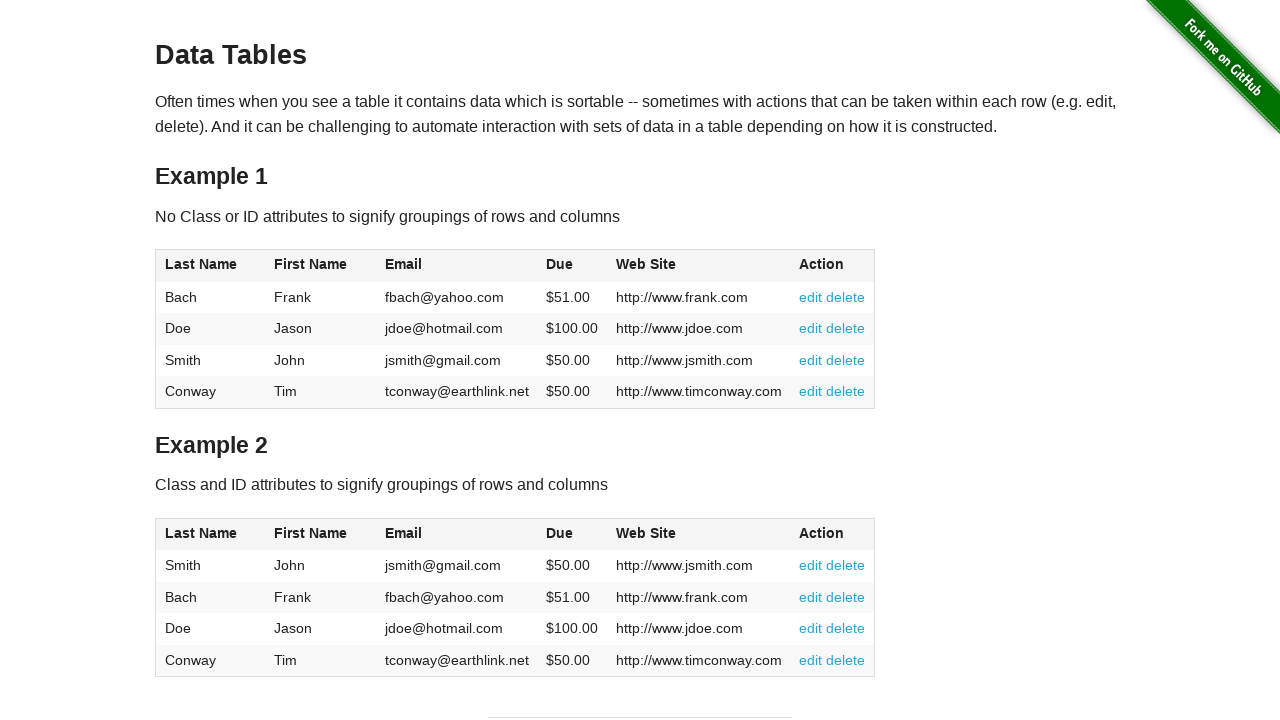

Email column data loaded and available
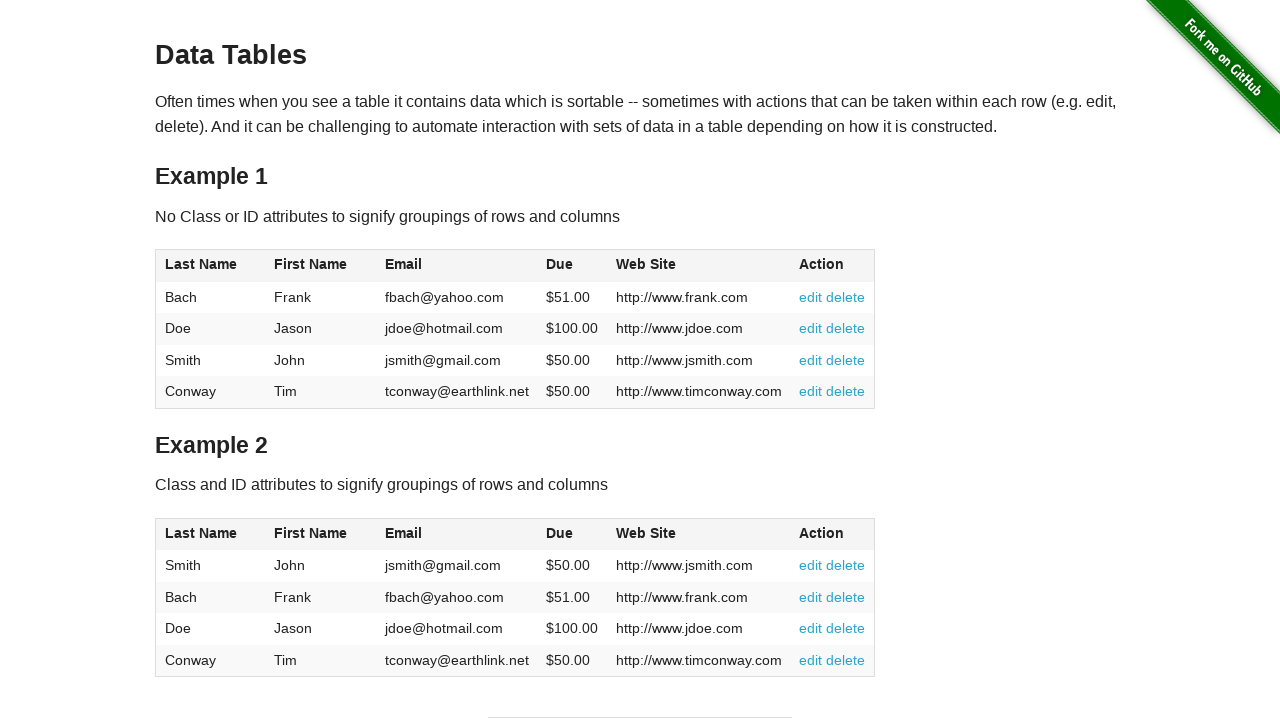

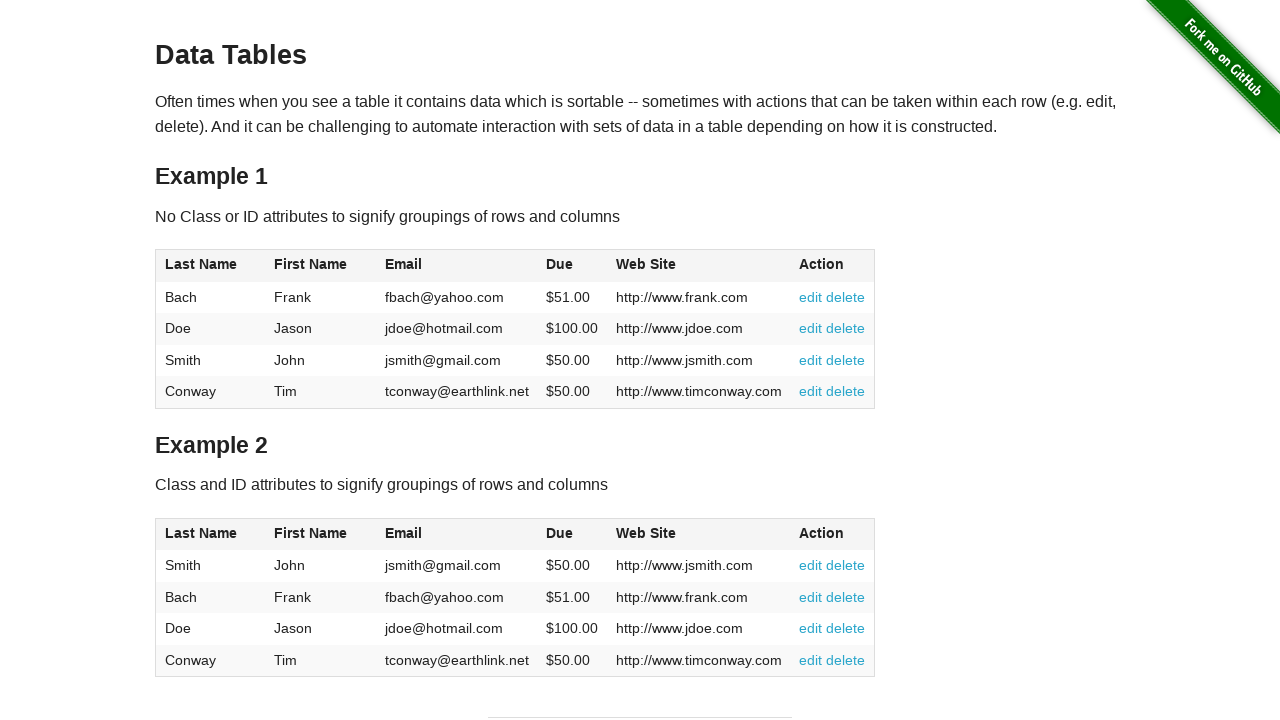